Tests multi-selection functionality on jQuery UI selectable demo by using Ctrl+click to select multiple items

Starting URL: http://jqueryui.com/selectable/

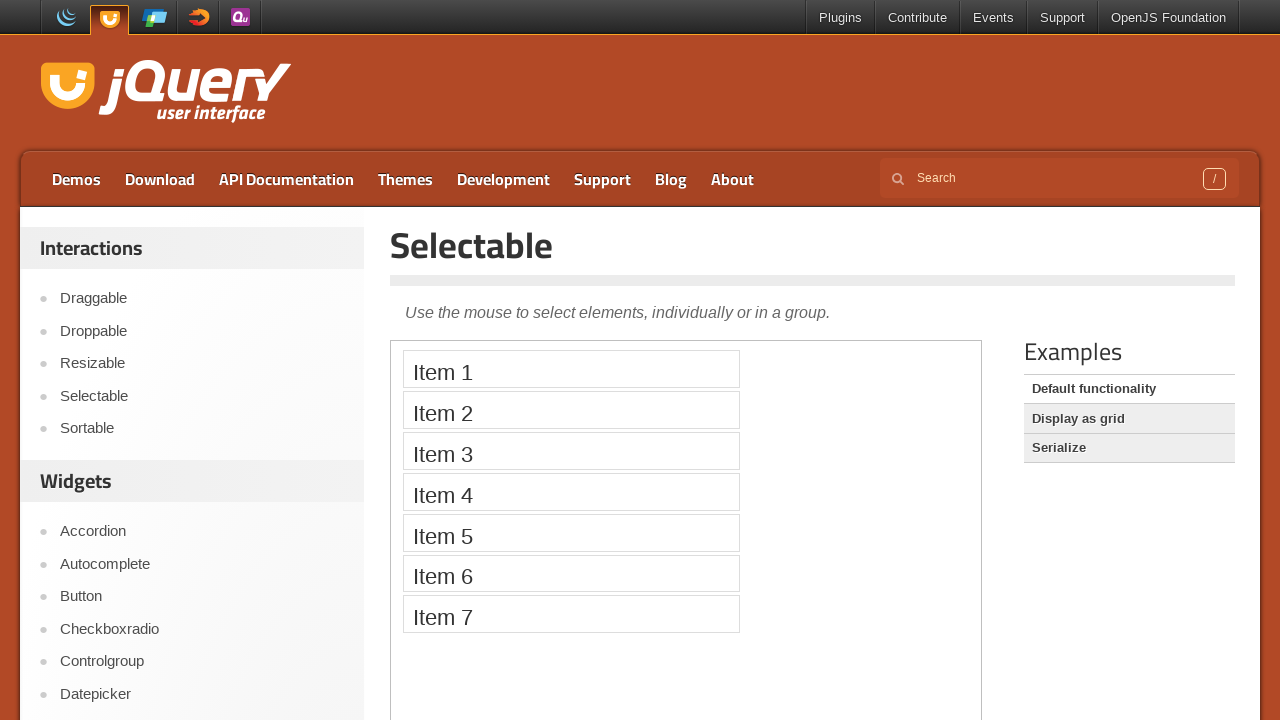

Located iframe with demo content
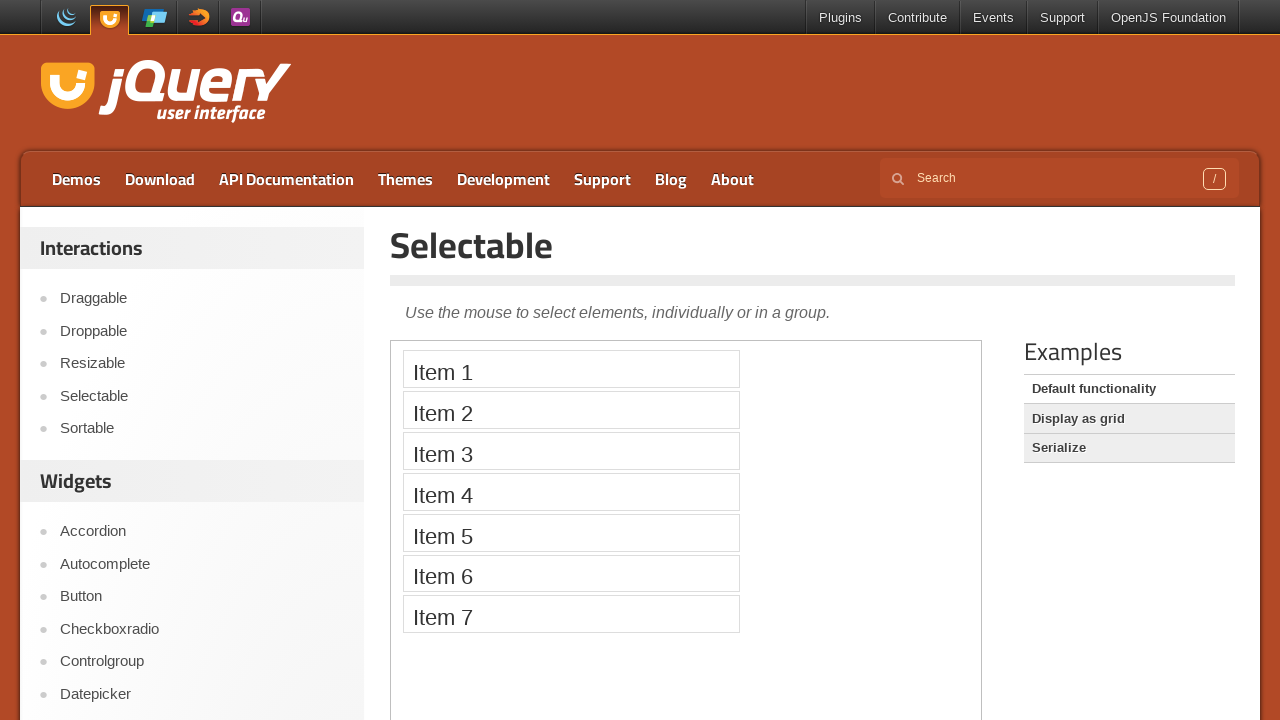

Located first selectable item
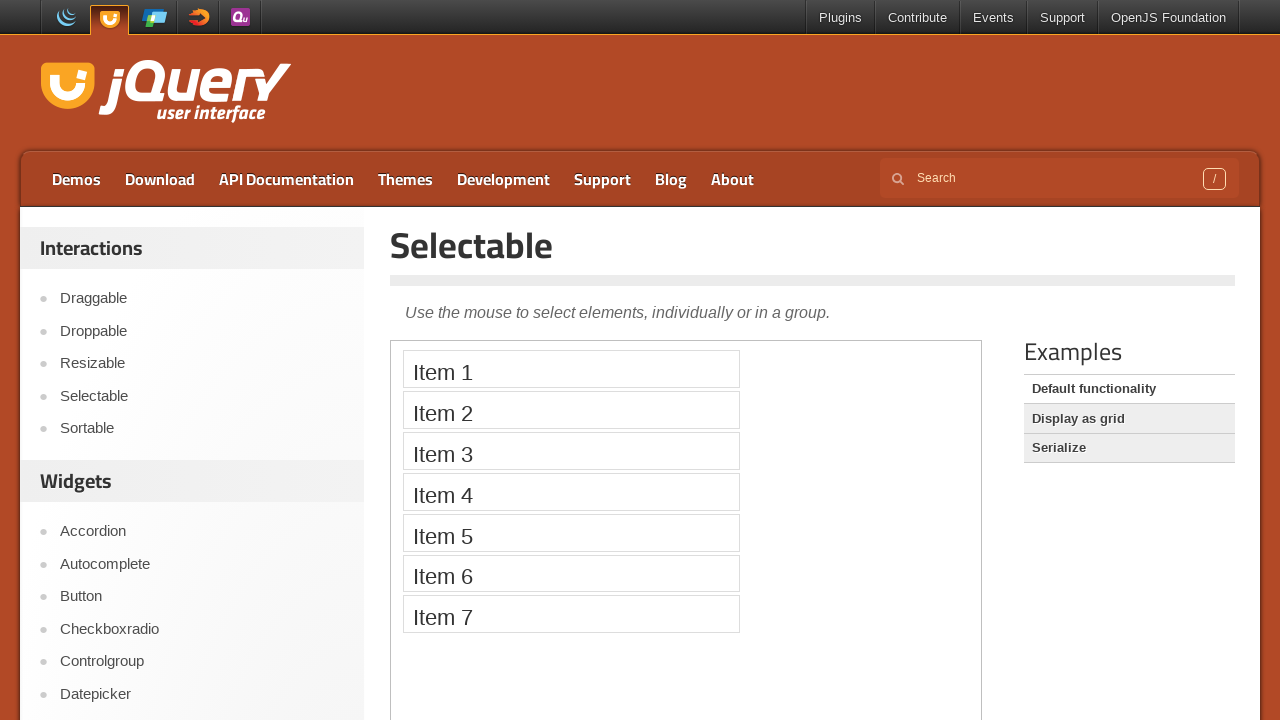

Located second selectable item
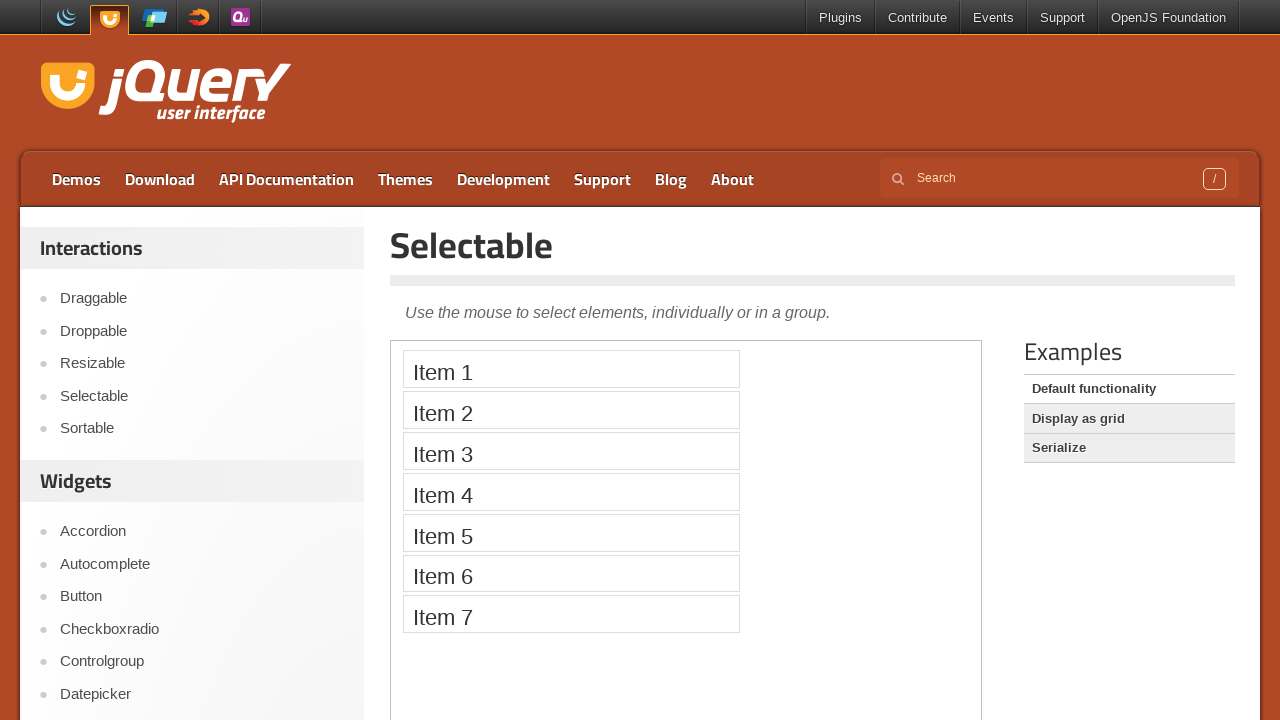

Located third selectable item
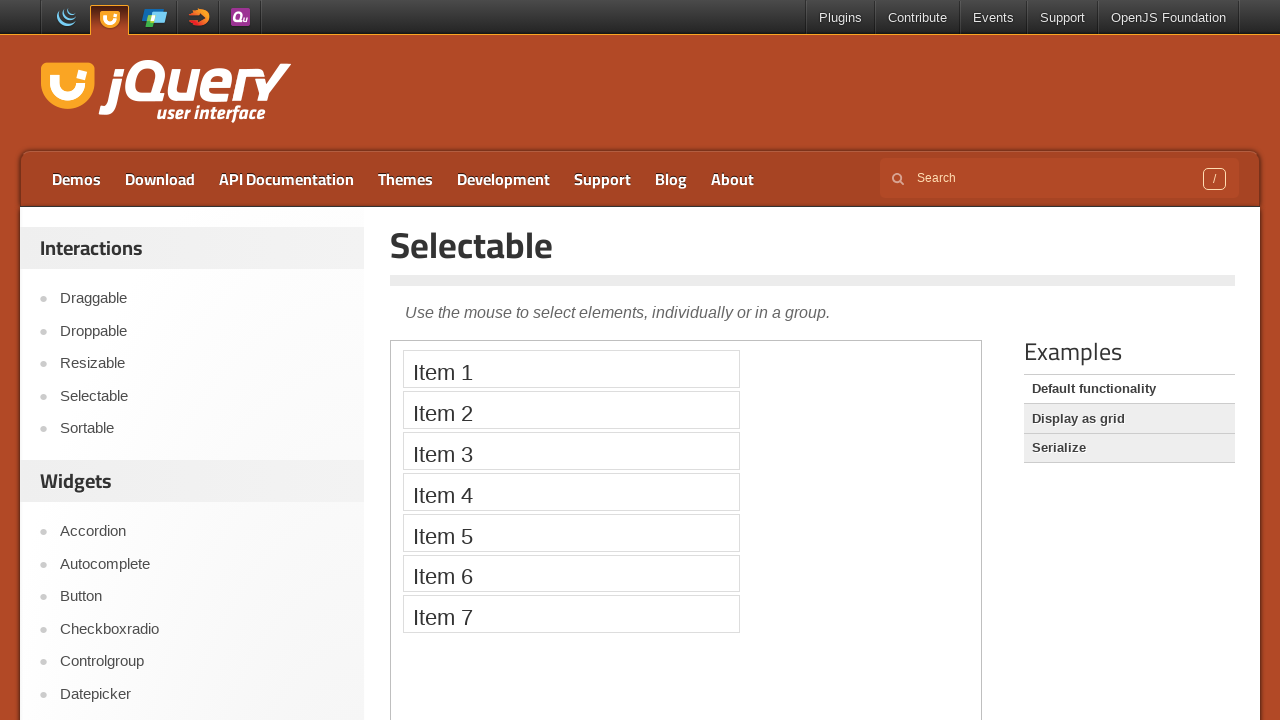

Ctrl+clicked first item to select it at (571, 369) on iframe.demo-frame >> internal:control=enter-frame >> #selectable > li:nth-child(
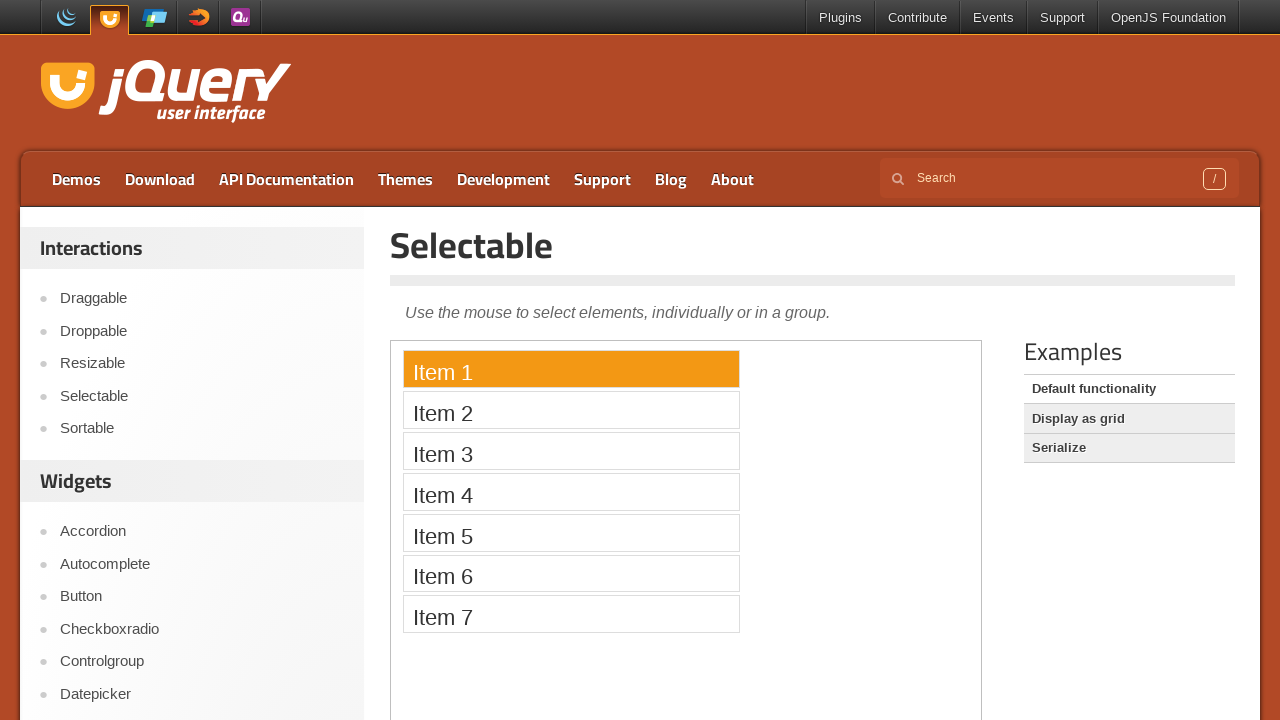

Ctrl+clicked second item to add to selection at (571, 410) on iframe.demo-frame >> internal:control=enter-frame >> #selectable > li:nth-child(
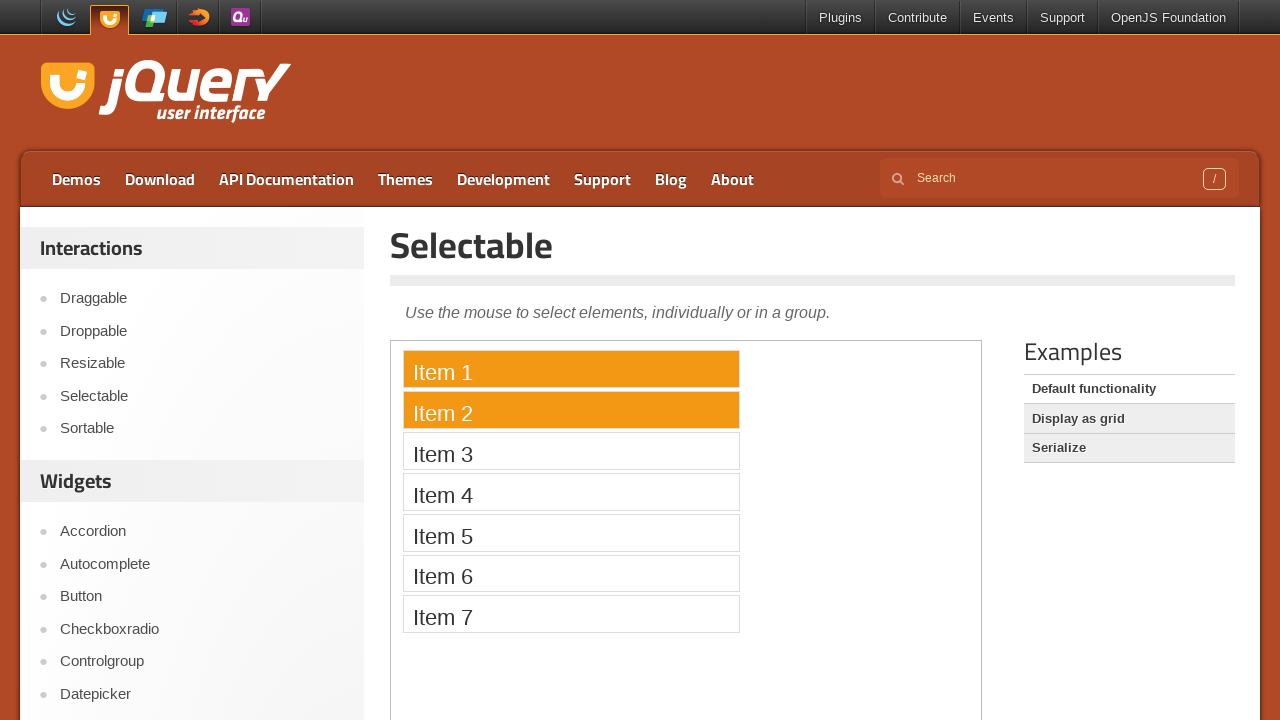

Ctrl+clicked third item to add to selection at (571, 451) on iframe.demo-frame >> internal:control=enter-frame >> #selectable > li:nth-child(
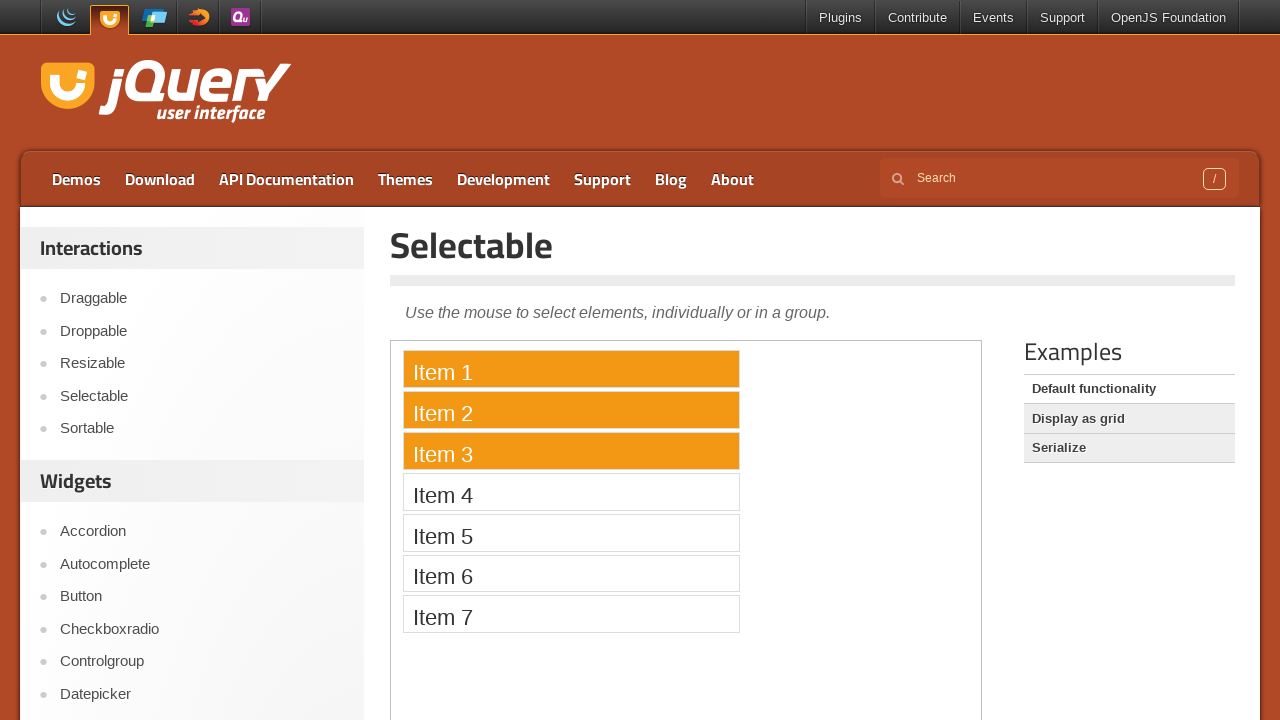

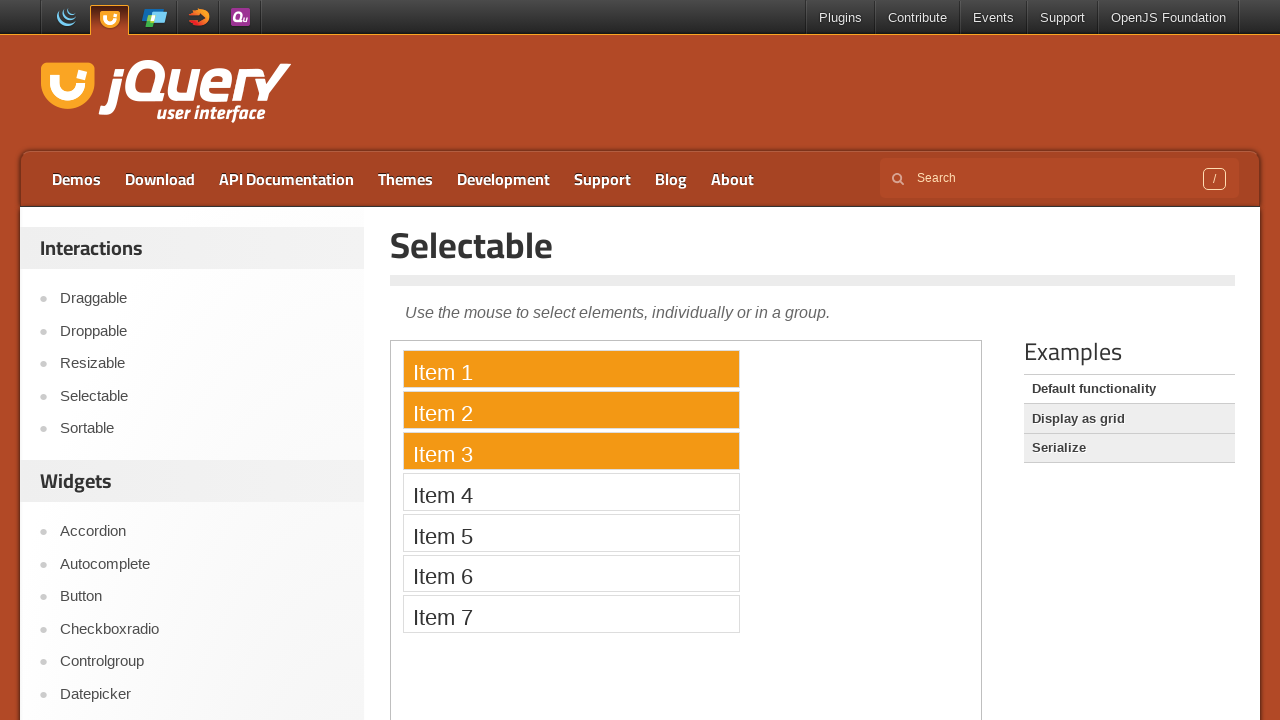